Tests slow typing functionality in a search field by entering text character by character with pauses

Starting URL: https://naveenautomationlabs.com/opencart/index.php?route=account/register

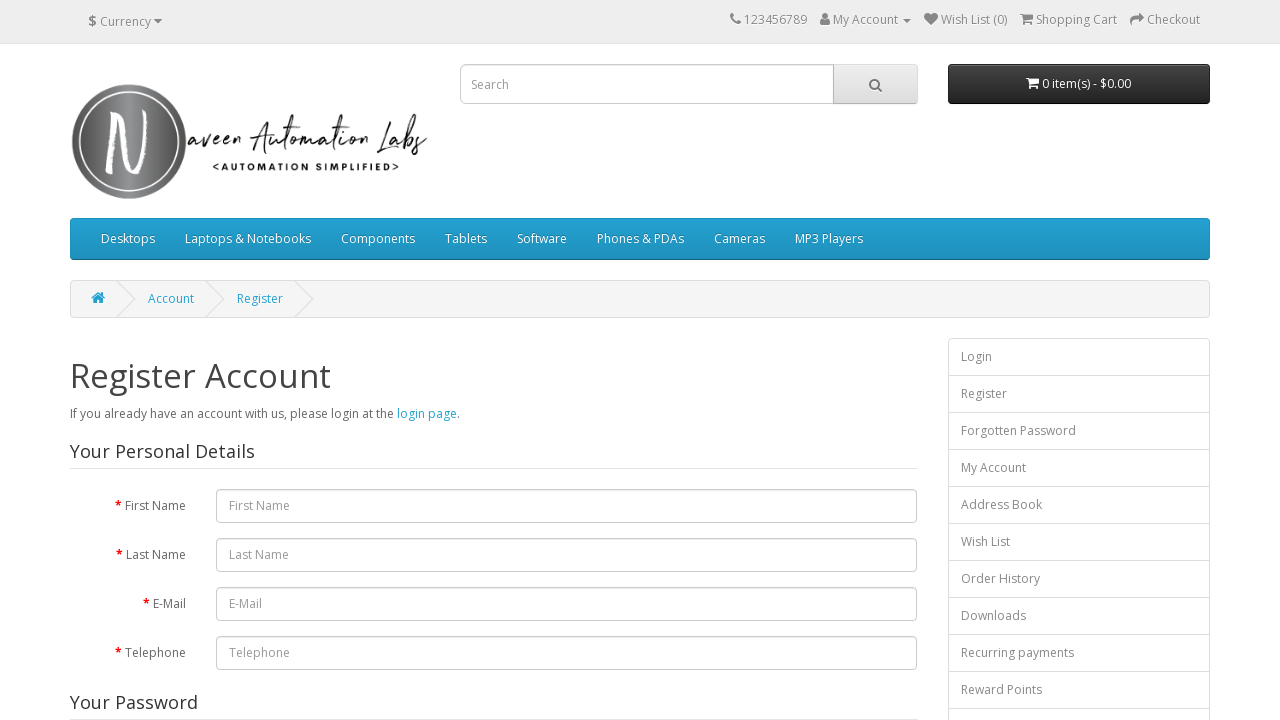

Navigated to OpenCart registration page
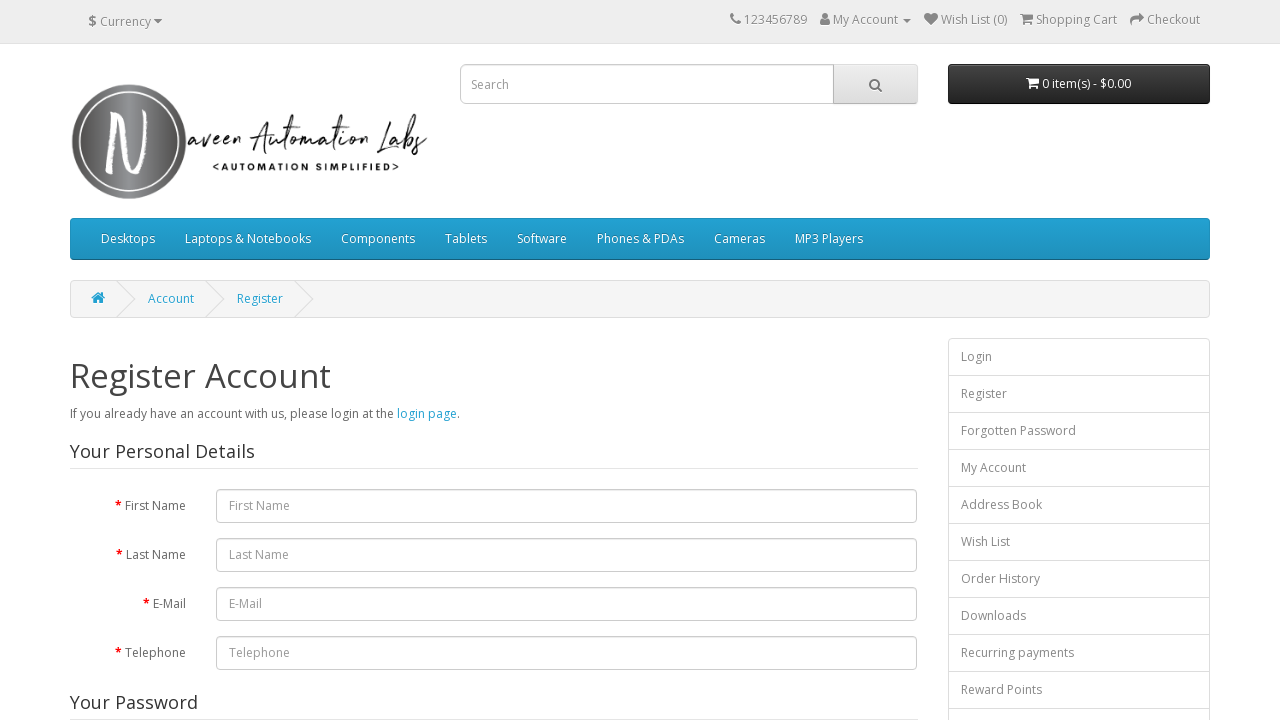

Located search field input element
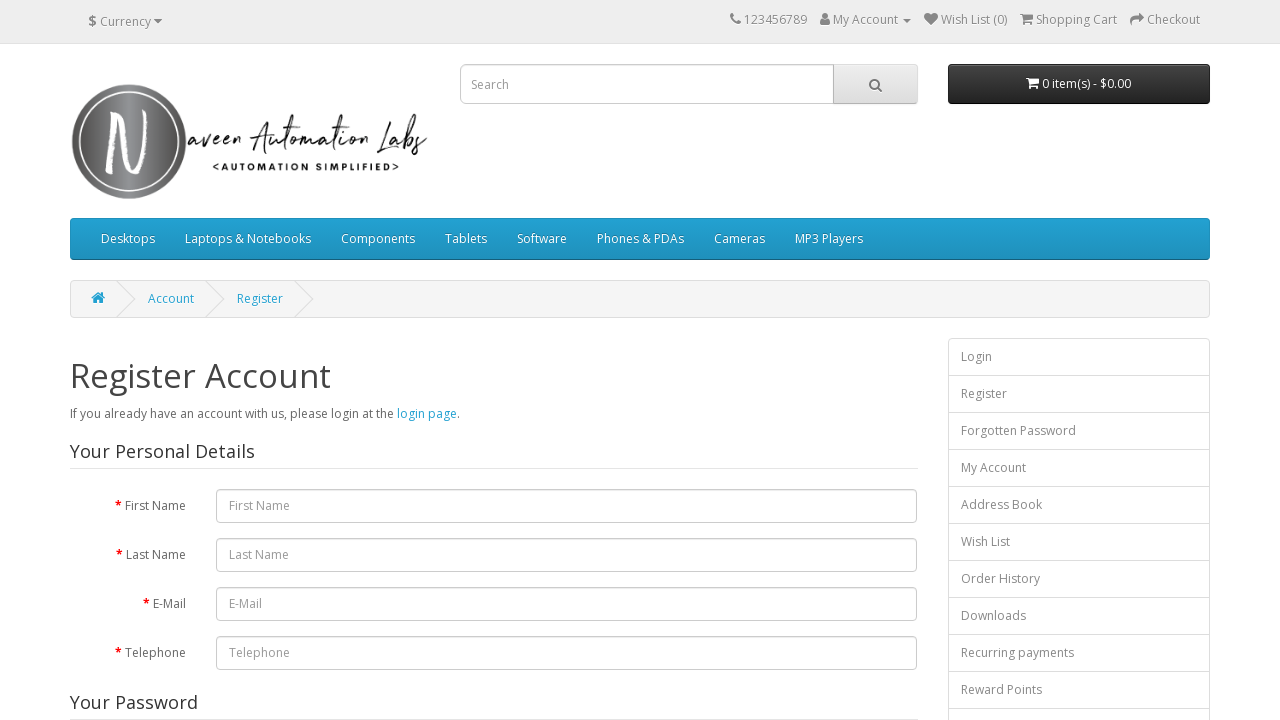

Typed character 'S' with 500ms delay (slow typing simulation) on input[name='search']
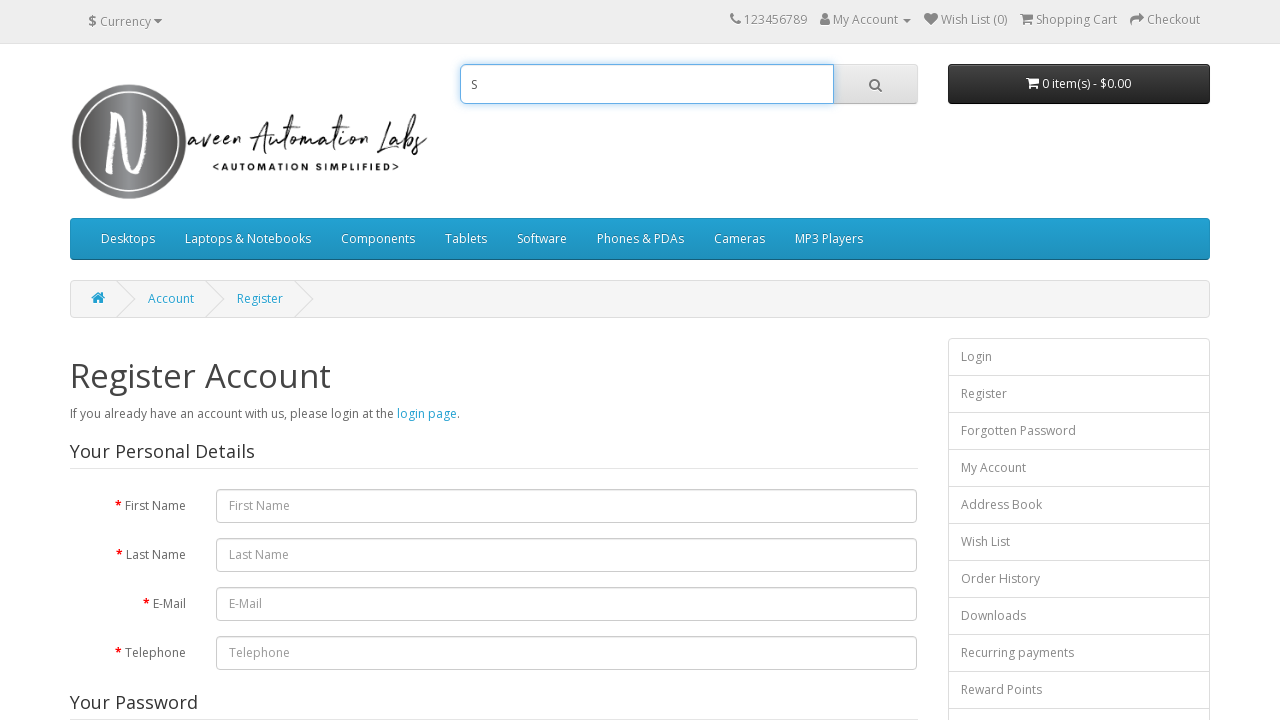

Typed character 'a' with 500ms delay (slow typing simulation) on input[name='search']
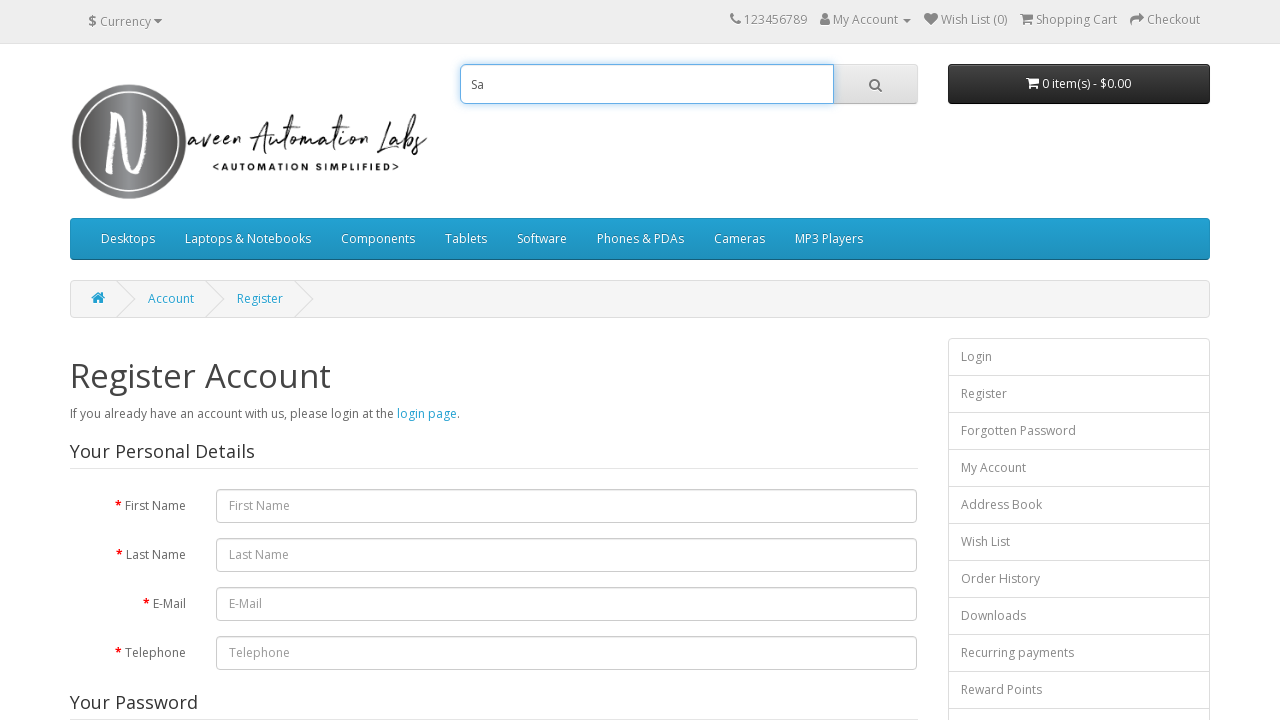

Typed character 'm' with 500ms delay (slow typing simulation) on input[name='search']
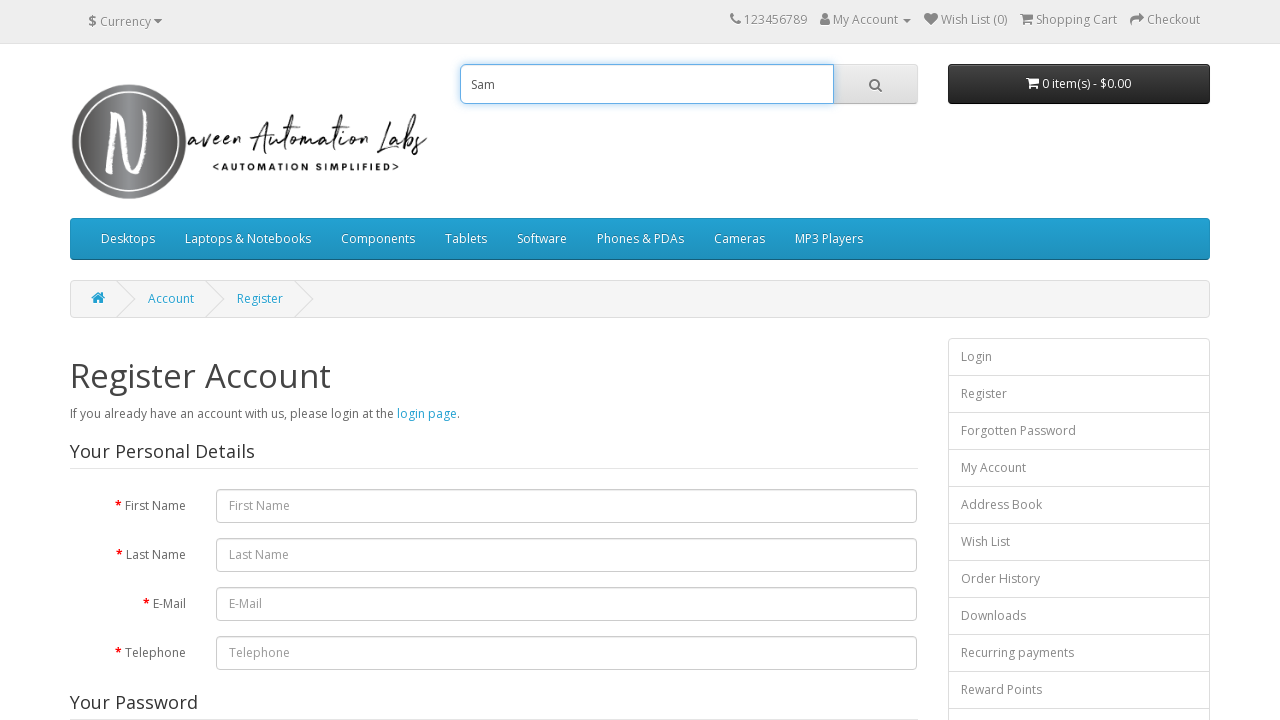

Typed character 's' with 500ms delay (slow typing simulation) on input[name='search']
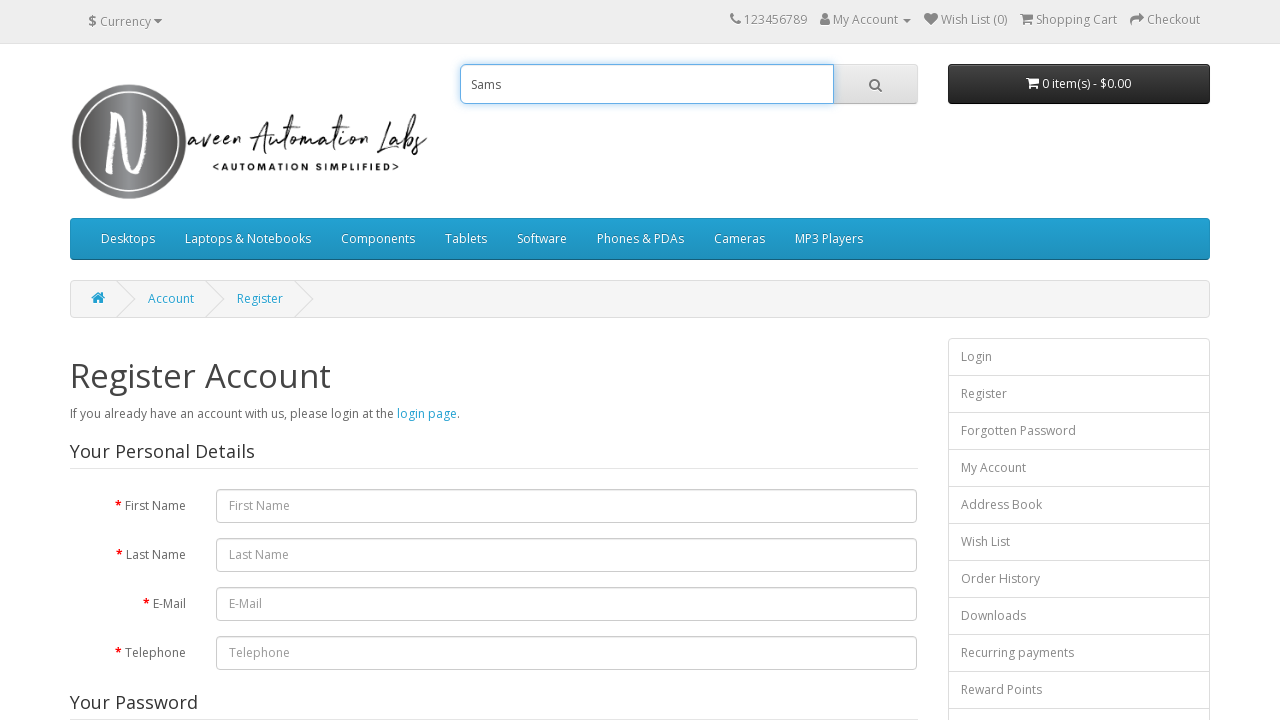

Typed character 'u' with 500ms delay (slow typing simulation) on input[name='search']
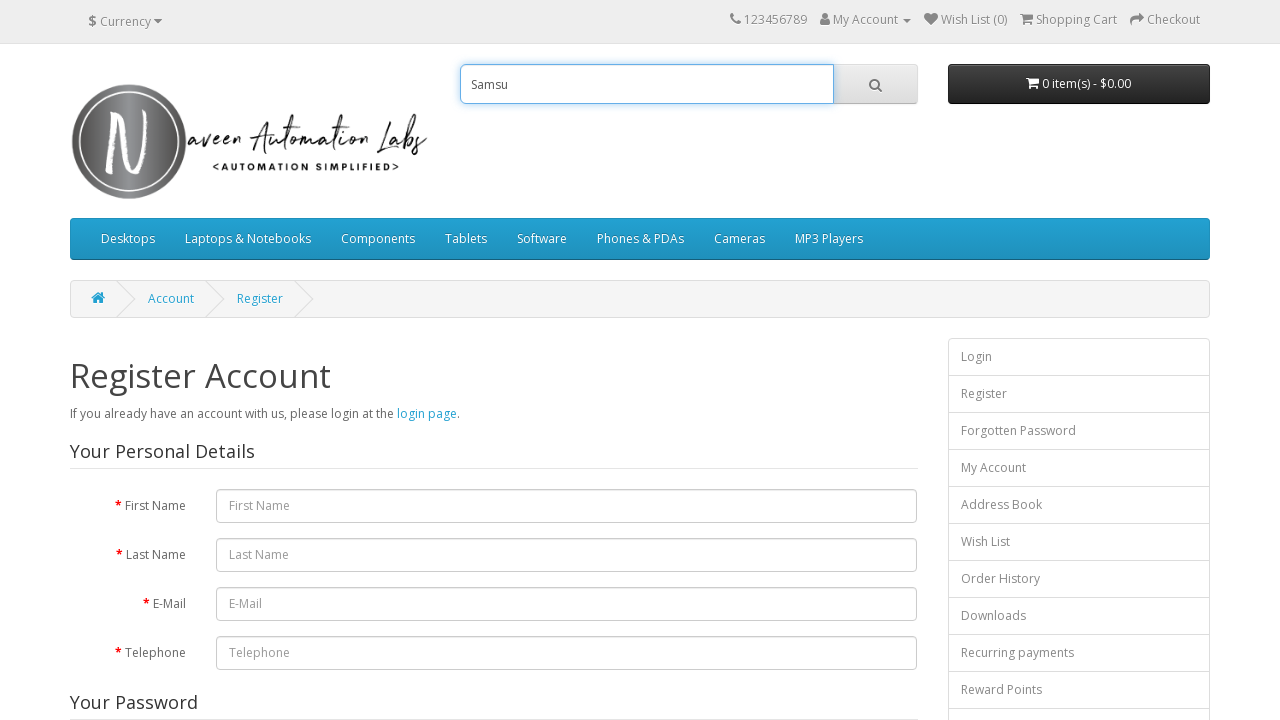

Typed character 'n' with 500ms delay (slow typing simulation) on input[name='search']
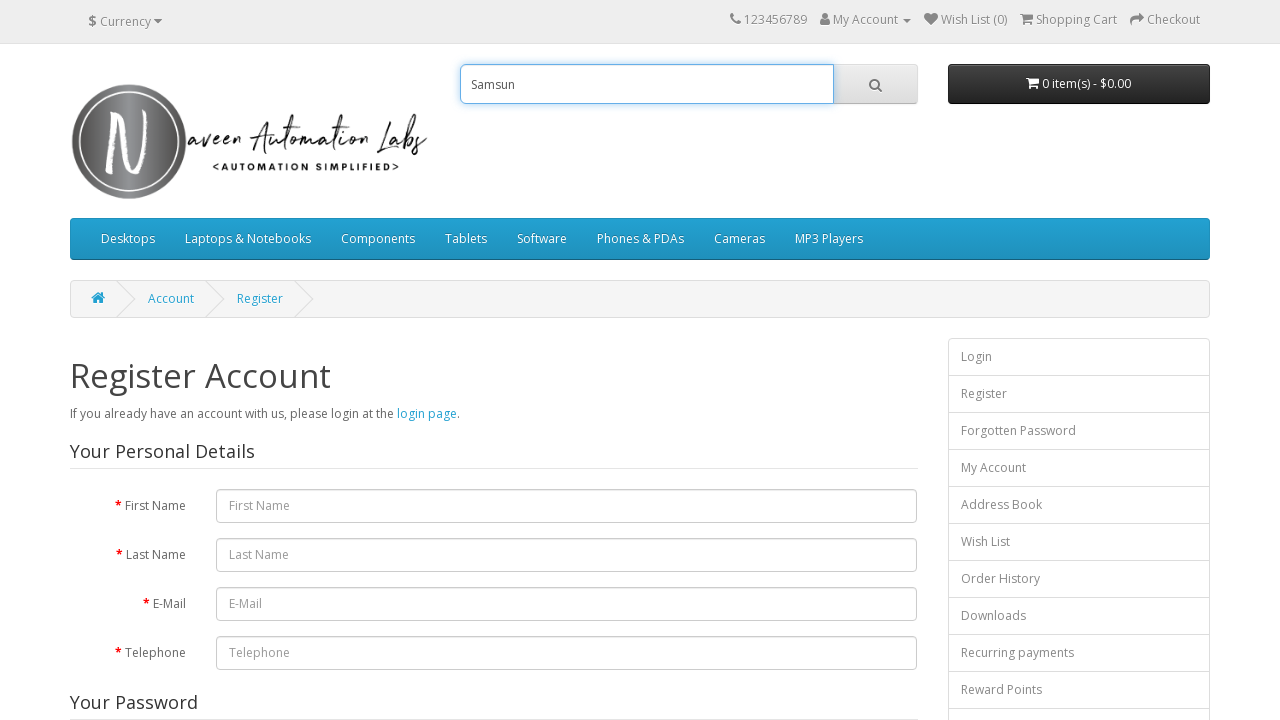

Typed character 'g' with 500ms delay (slow typing simulation) on input[name='search']
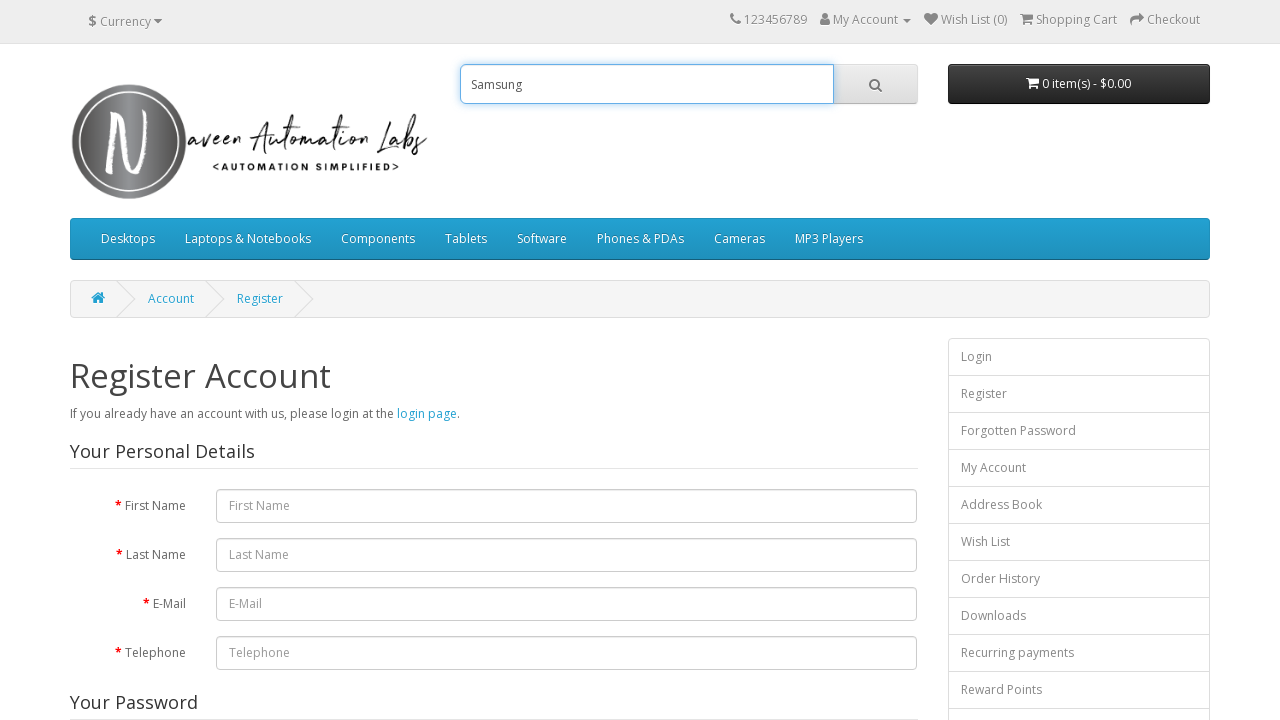

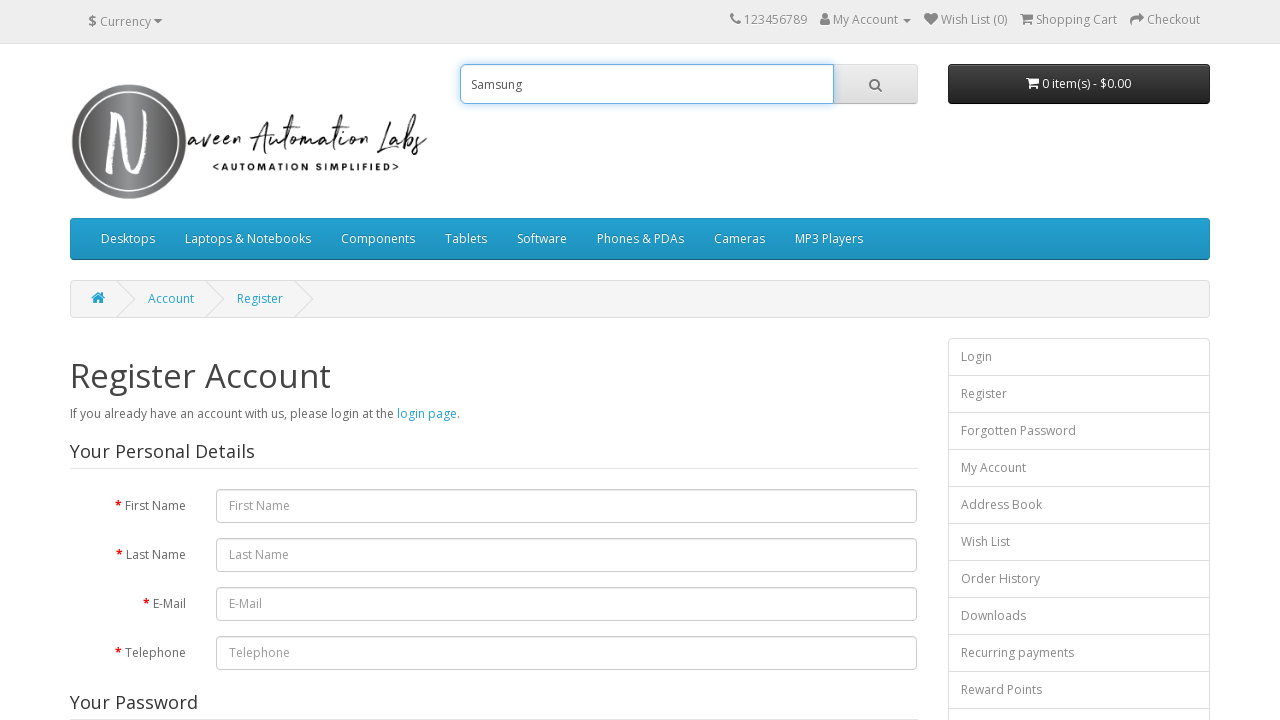